Opens GoDaddy website, maximizes the browser window, and retrieves the page title and current URL

Starting URL: https://www.godaddy.com/

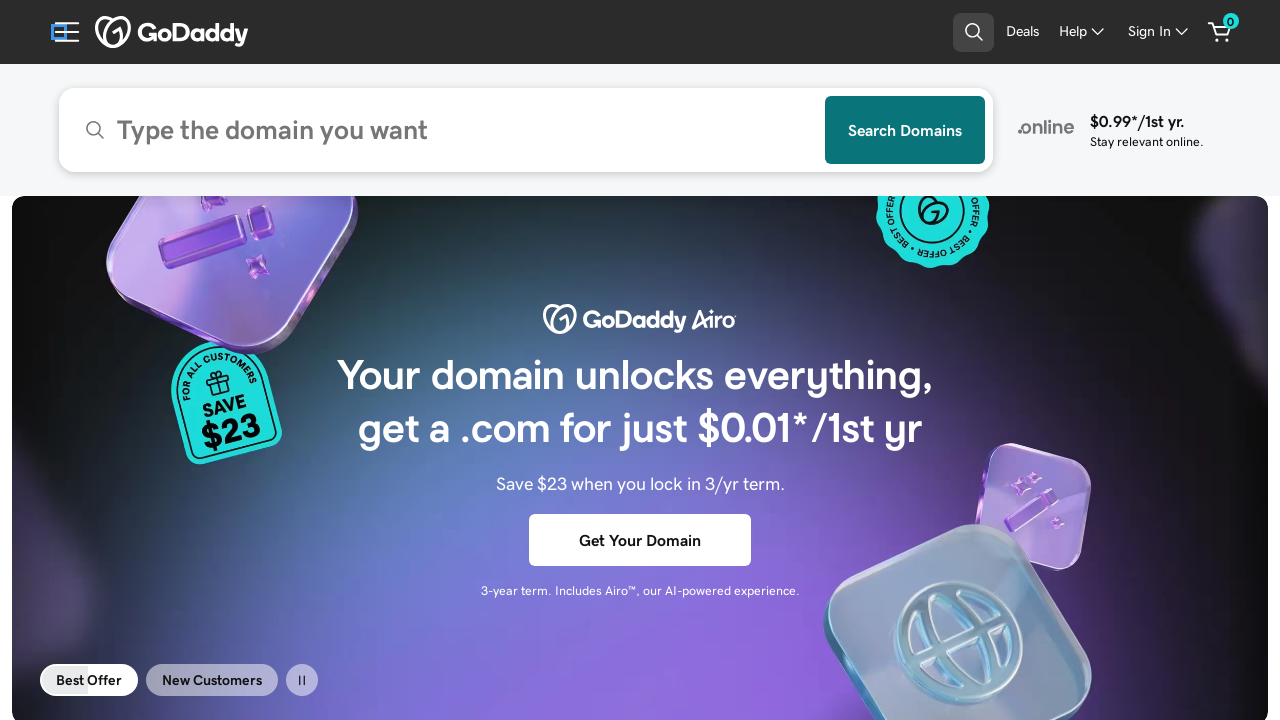

Maximized browser window to 1920x1080
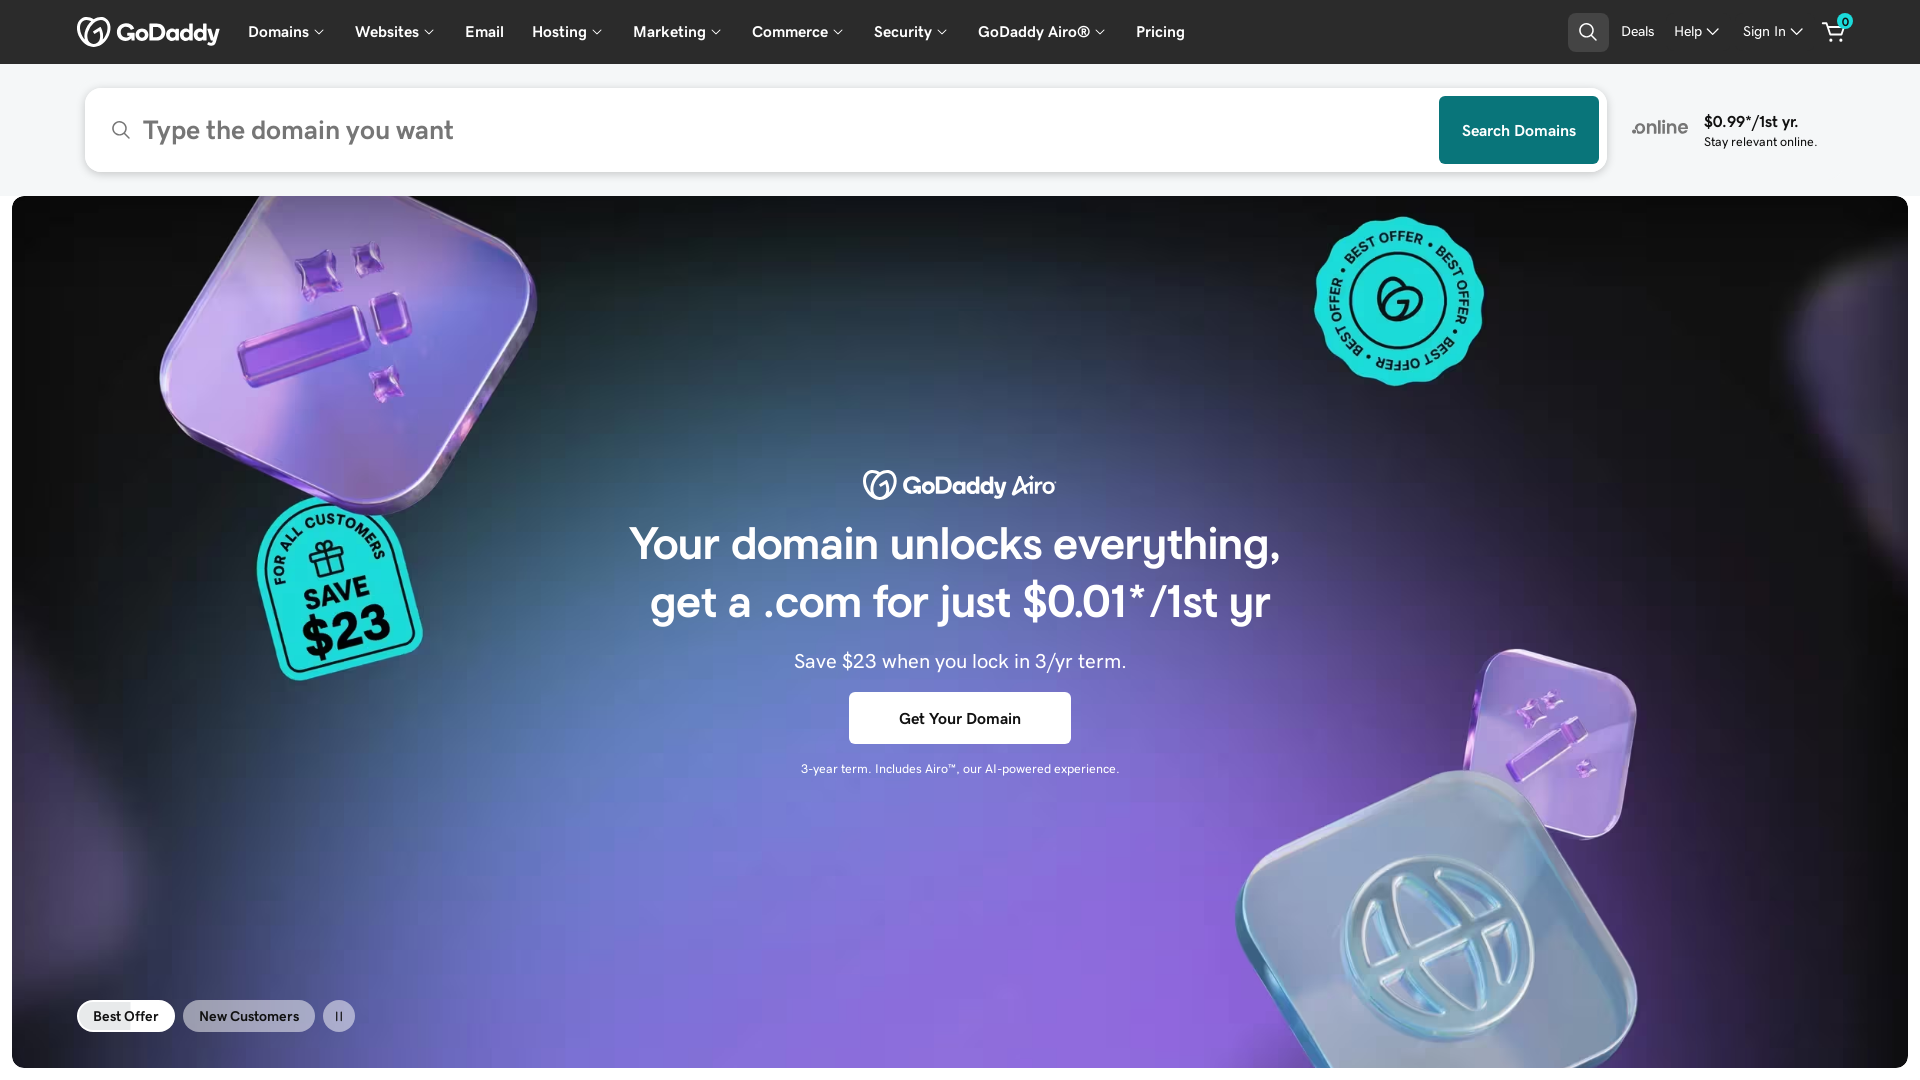

Retrieved page title: Domain Names, Websites, Hosting & Online Marketing Tools - GoDaddy
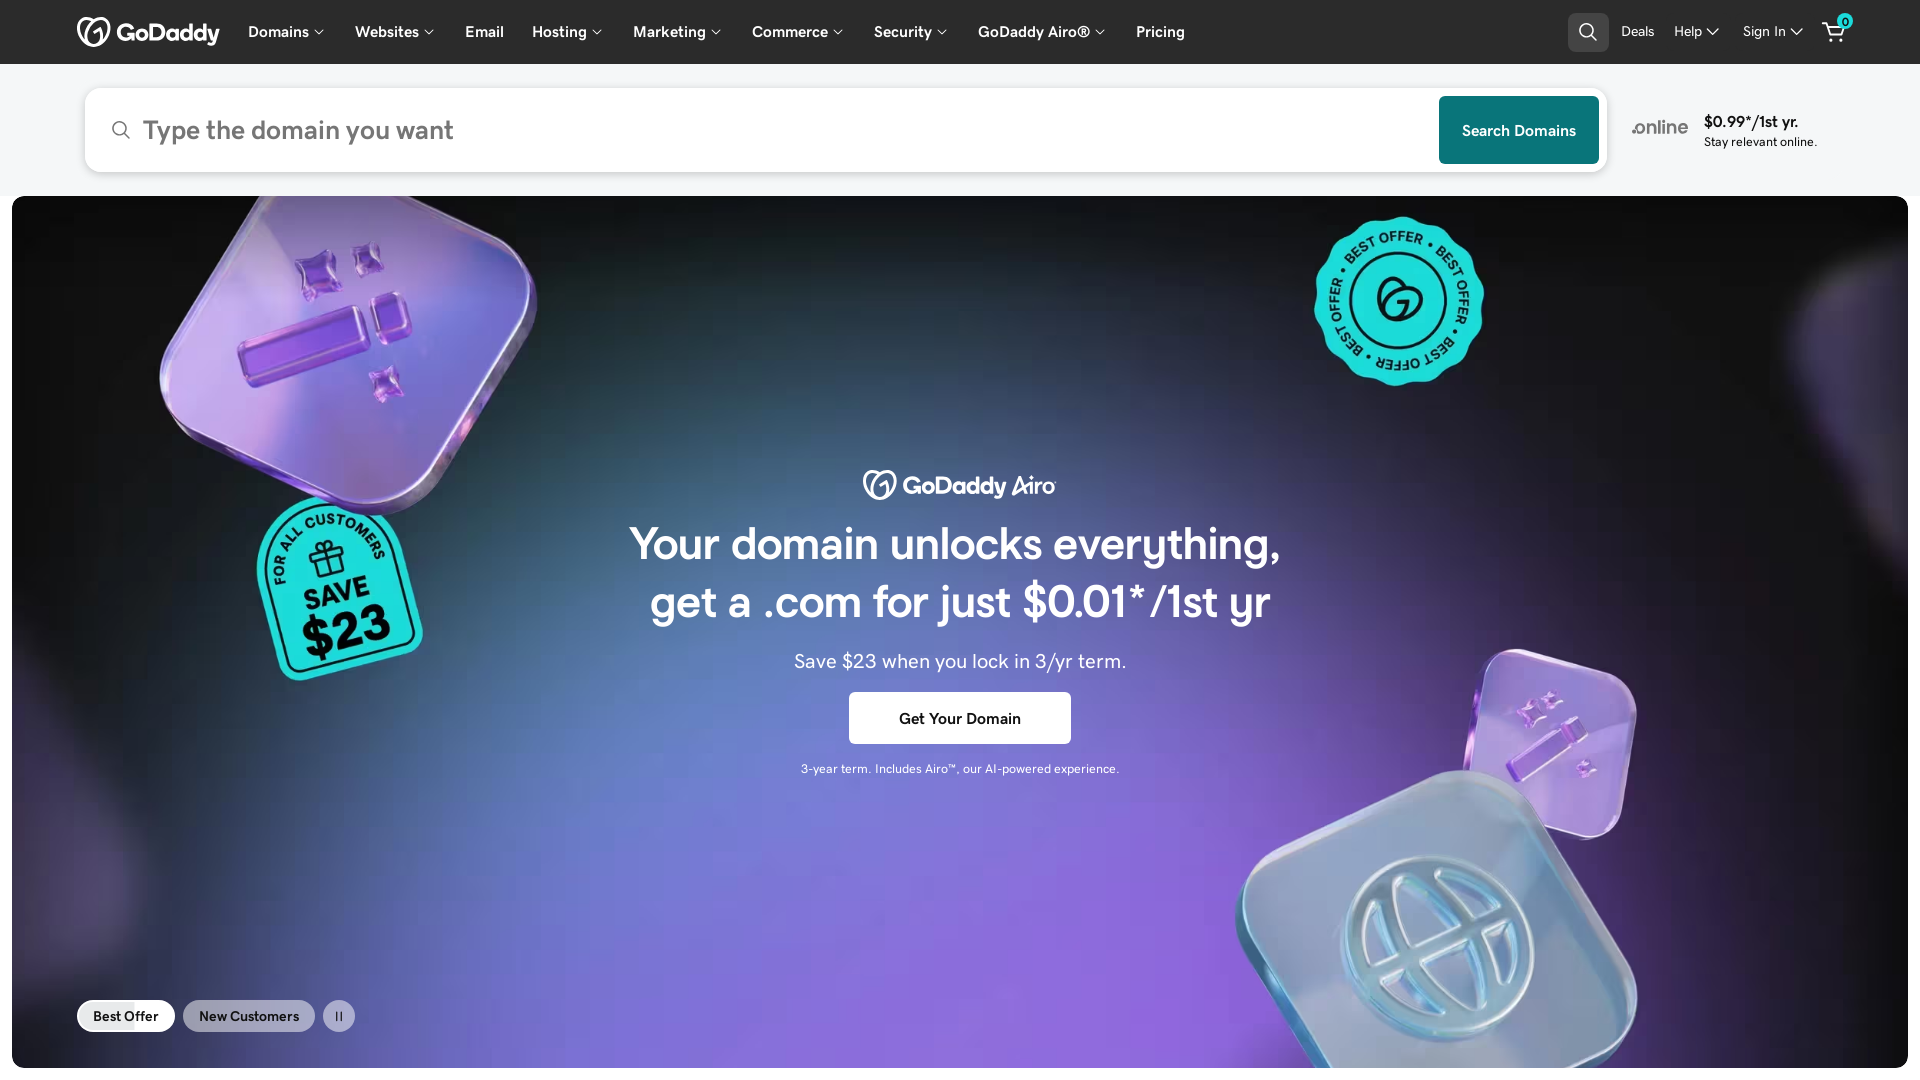

Retrieved current URL: https://www.godaddy.com/
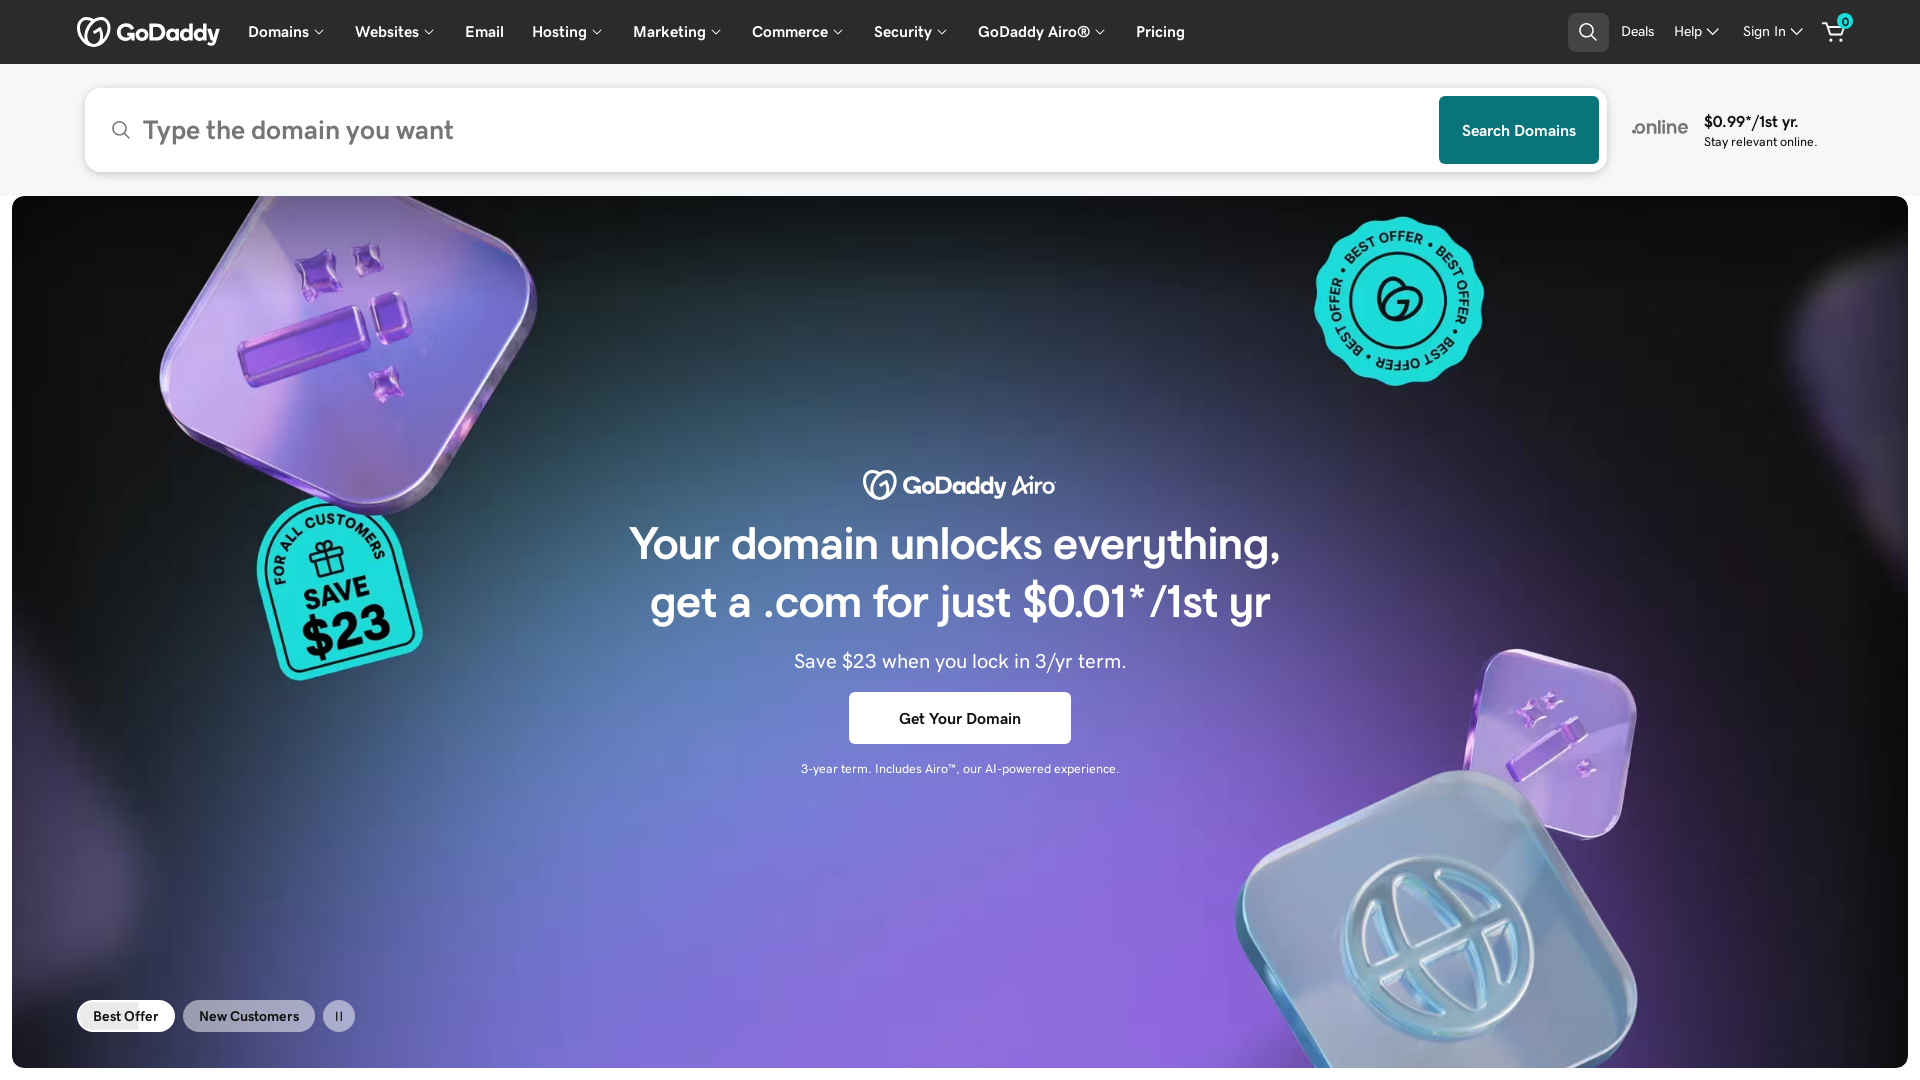

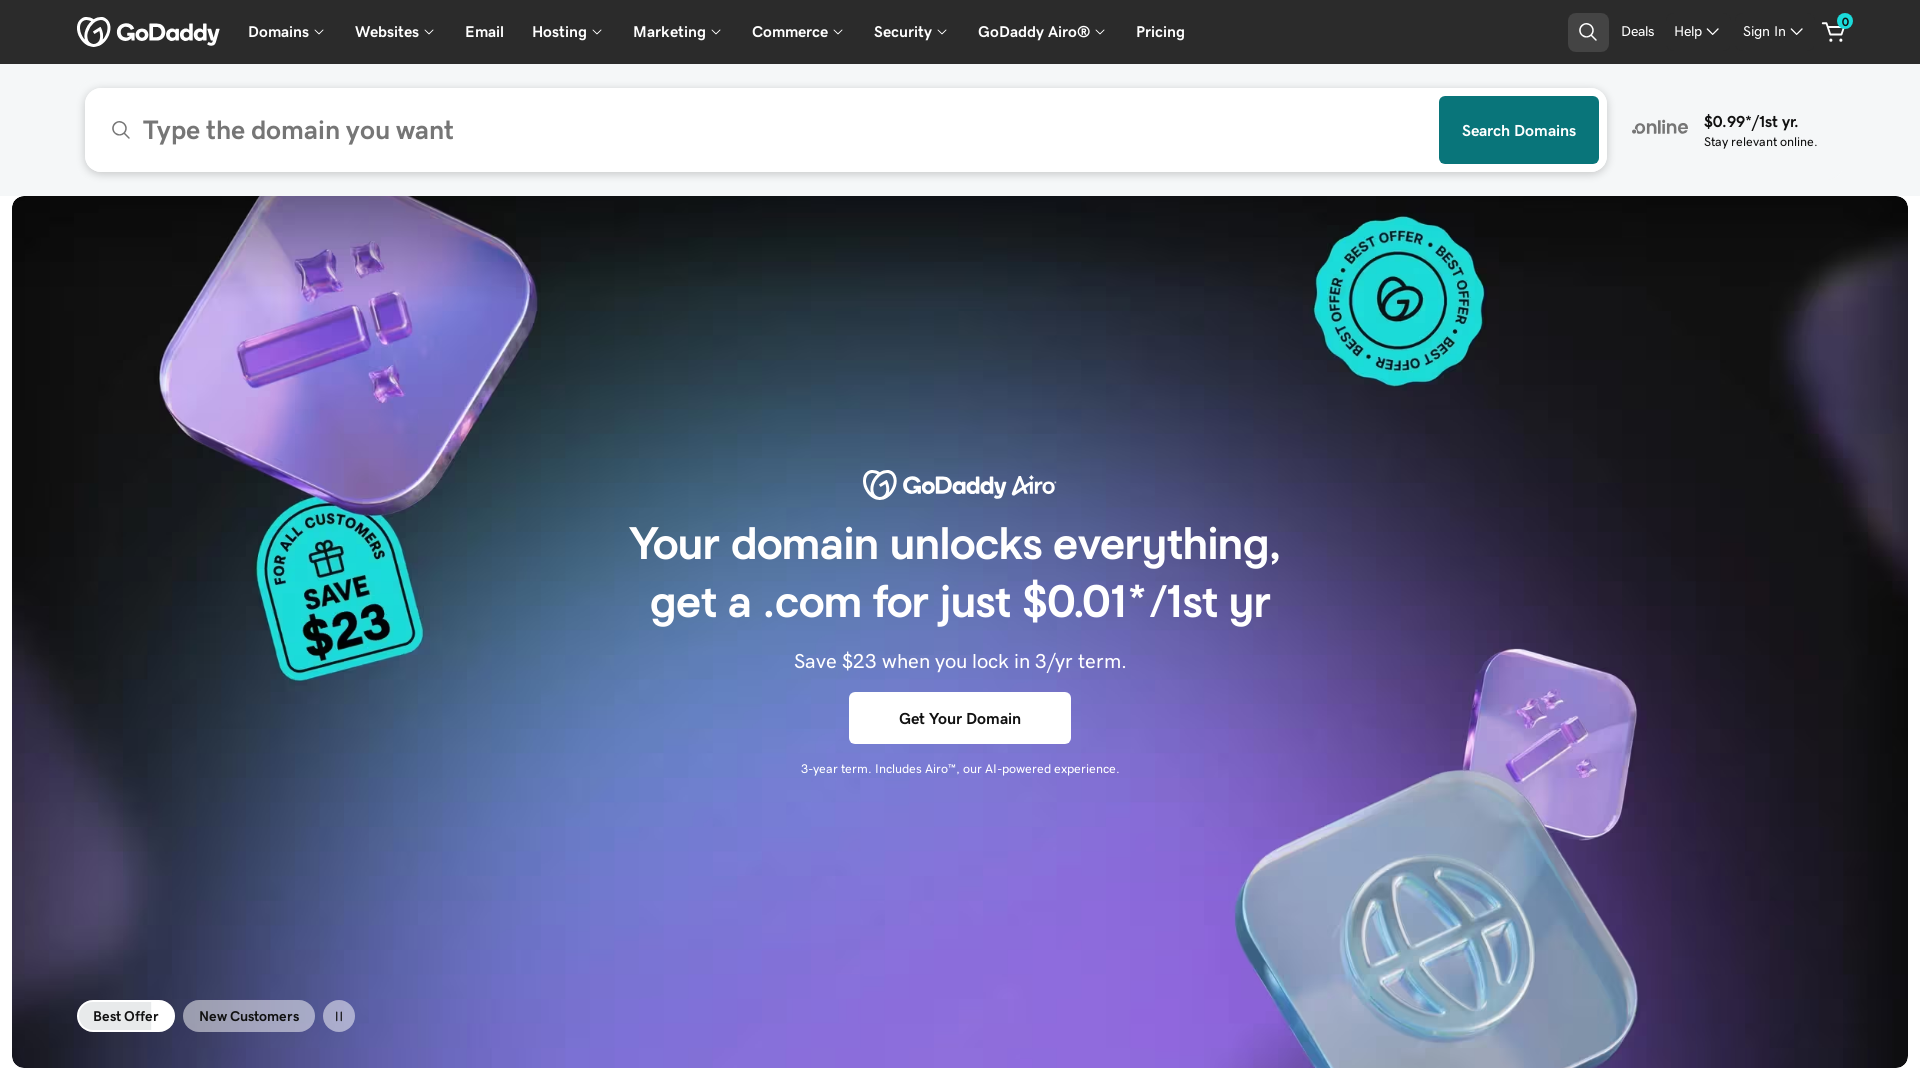